Tests the ANZ borrowing calculator validation by entering only a living expense value and attempting to calculate.

Starting URL: https://www.anz.com.au/personal/home-loans/calculators-tools/much-borrow/

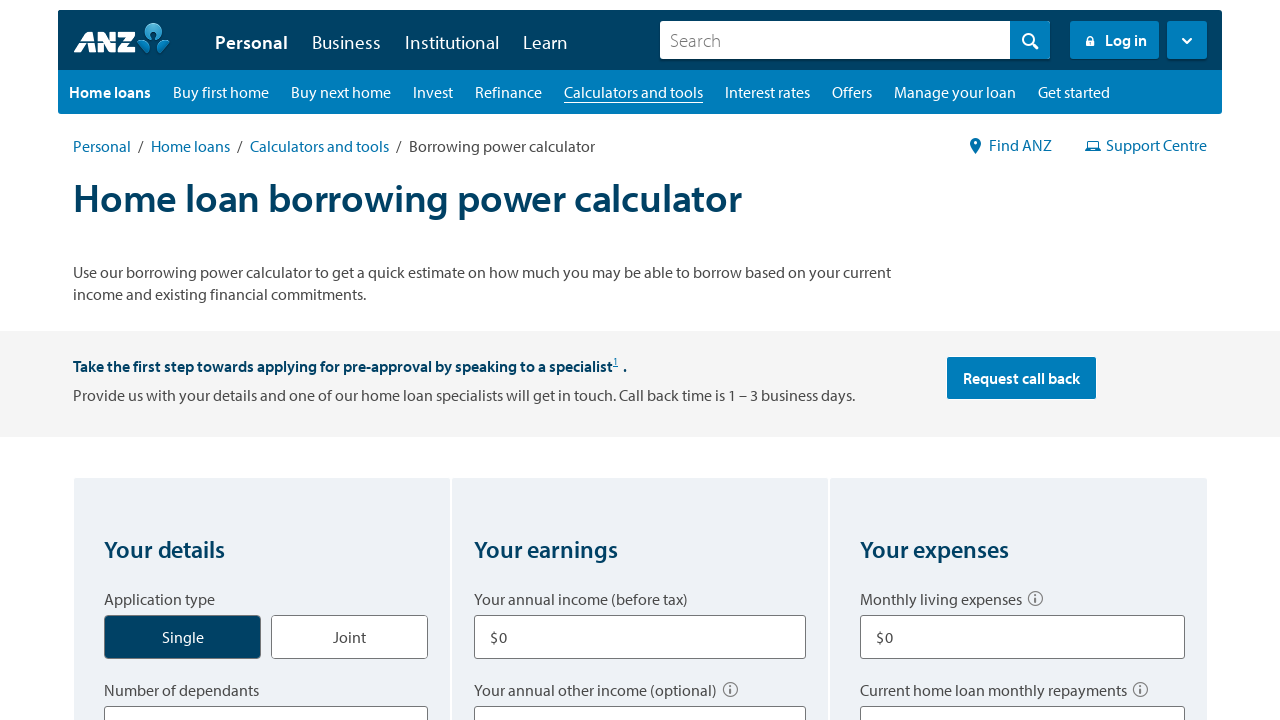

Navigated to ANZ borrowing calculator page
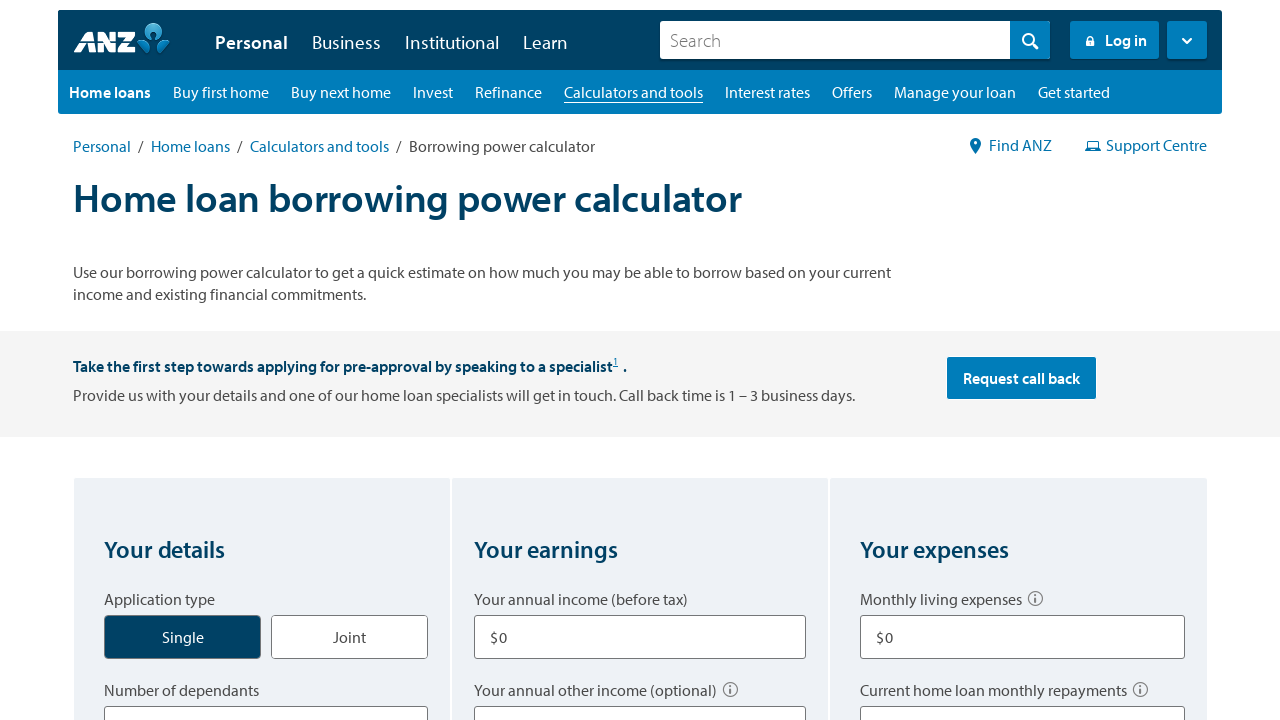

Entered '1' into living expenses field on #expenses
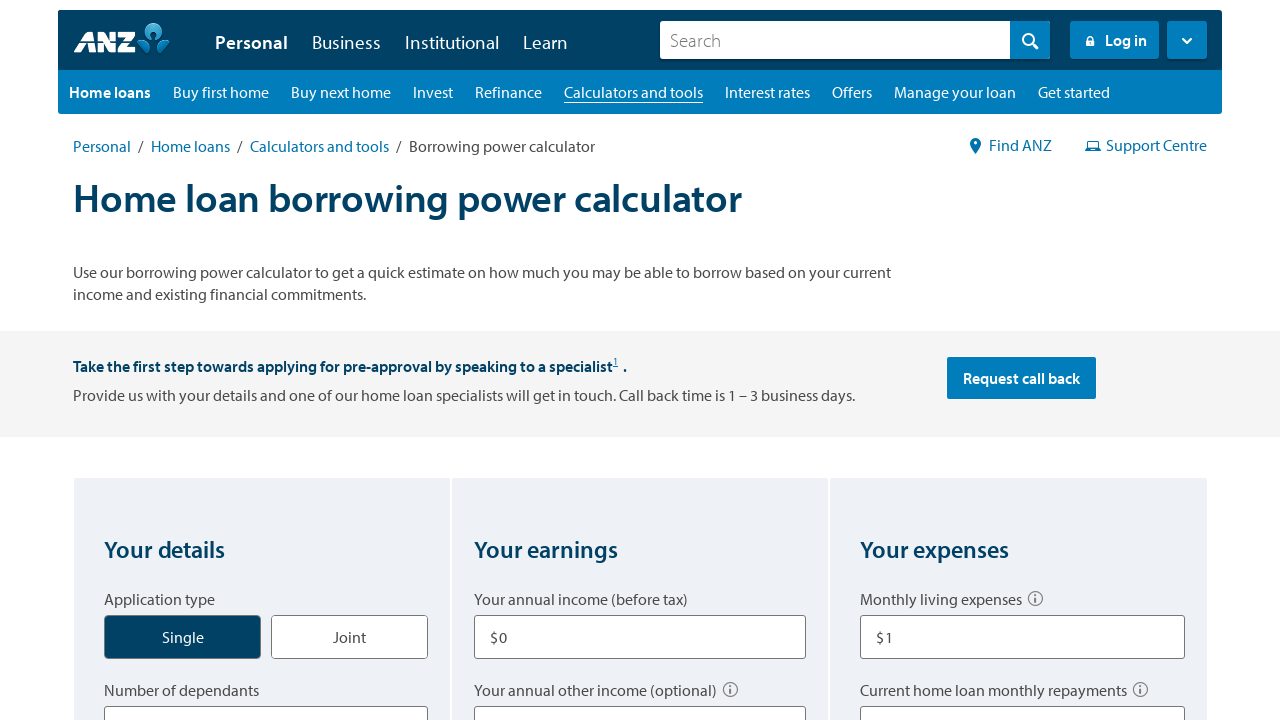

Clicked 'Work out how much I could borrow' button to validate with only living expenses at (640, 361) on button:has-text('Work out how much I could borrow')
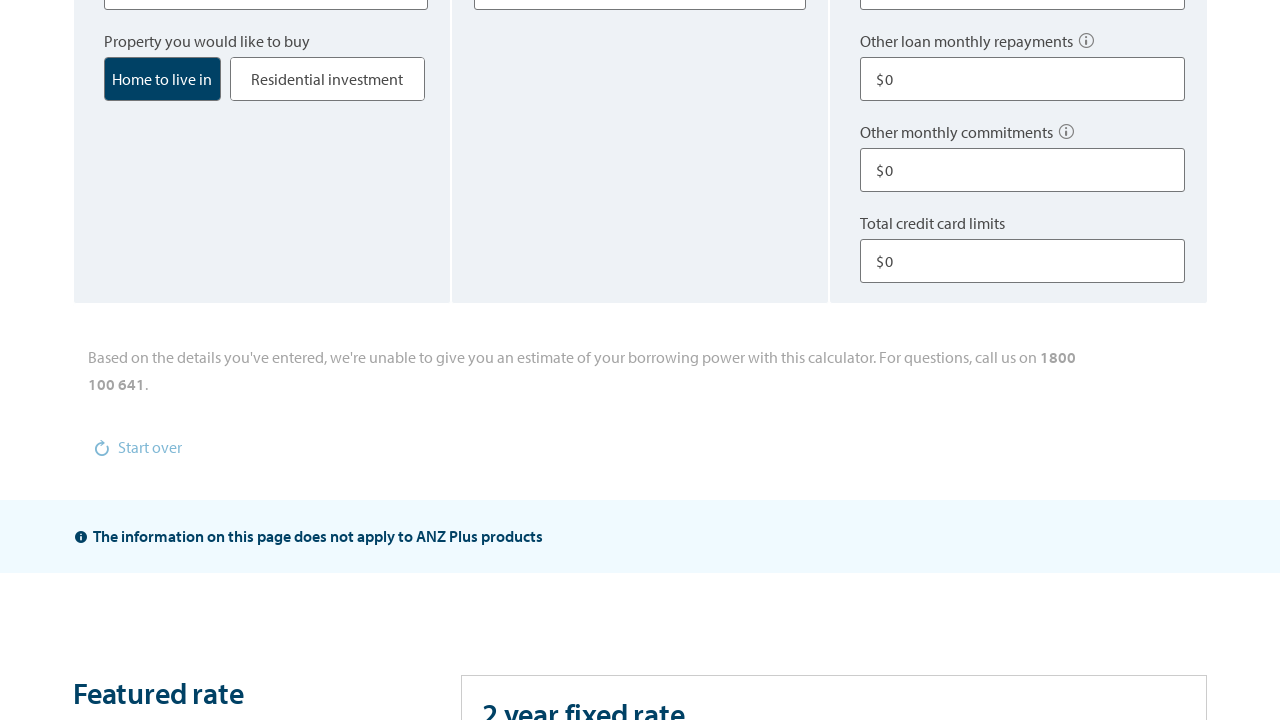

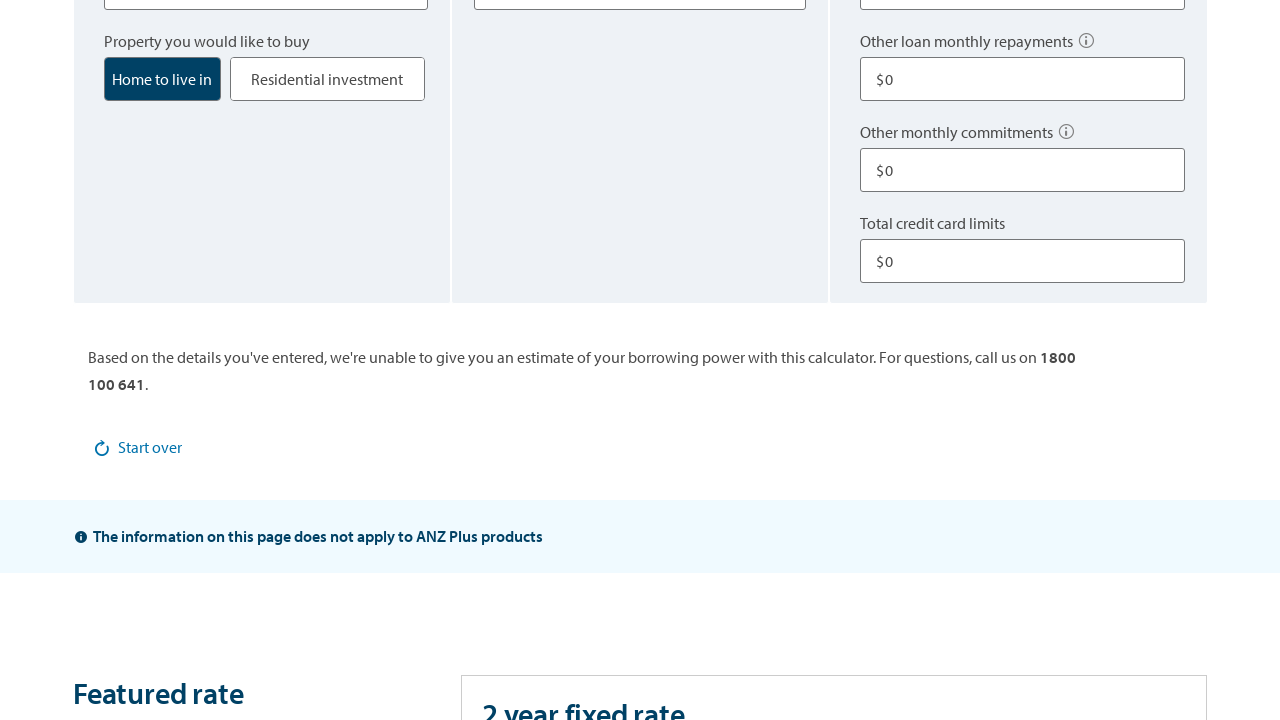